Tests a math quiz form by reading a value, calculating the answer, filling the form, checking boxes and submitting

Starting URL: http://suninjuly.github.io/math.html

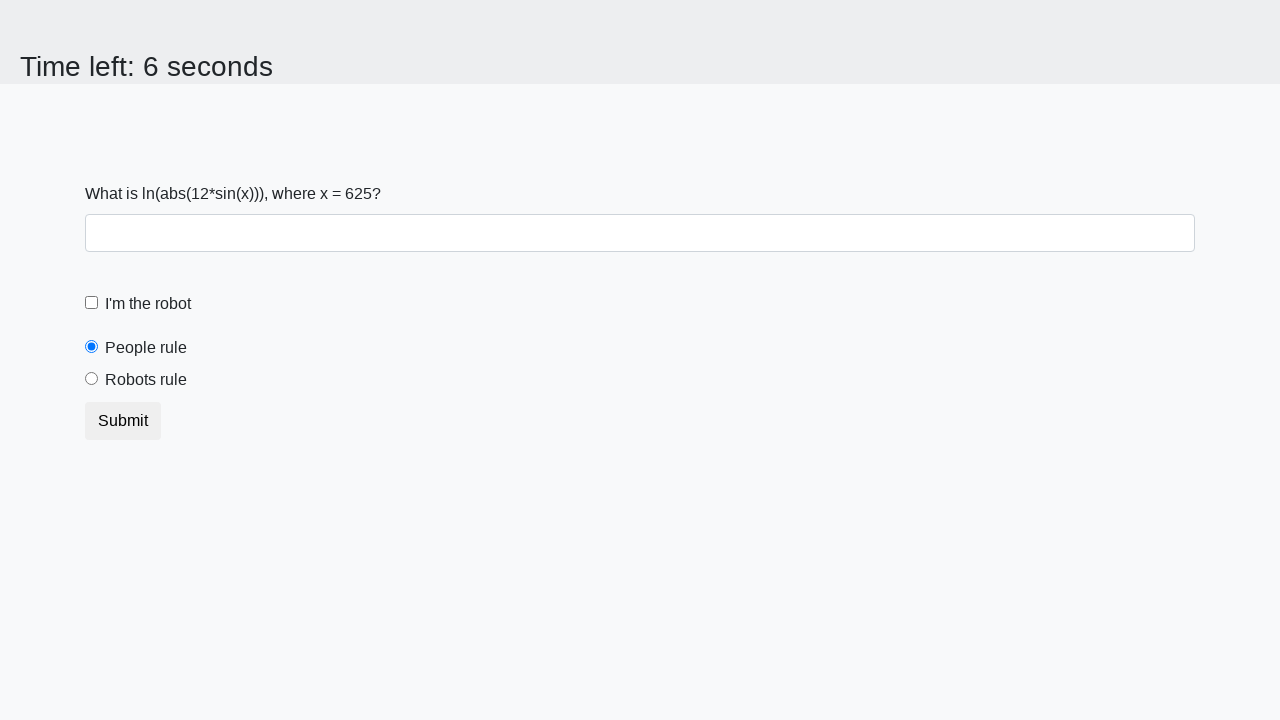

Located the input value element
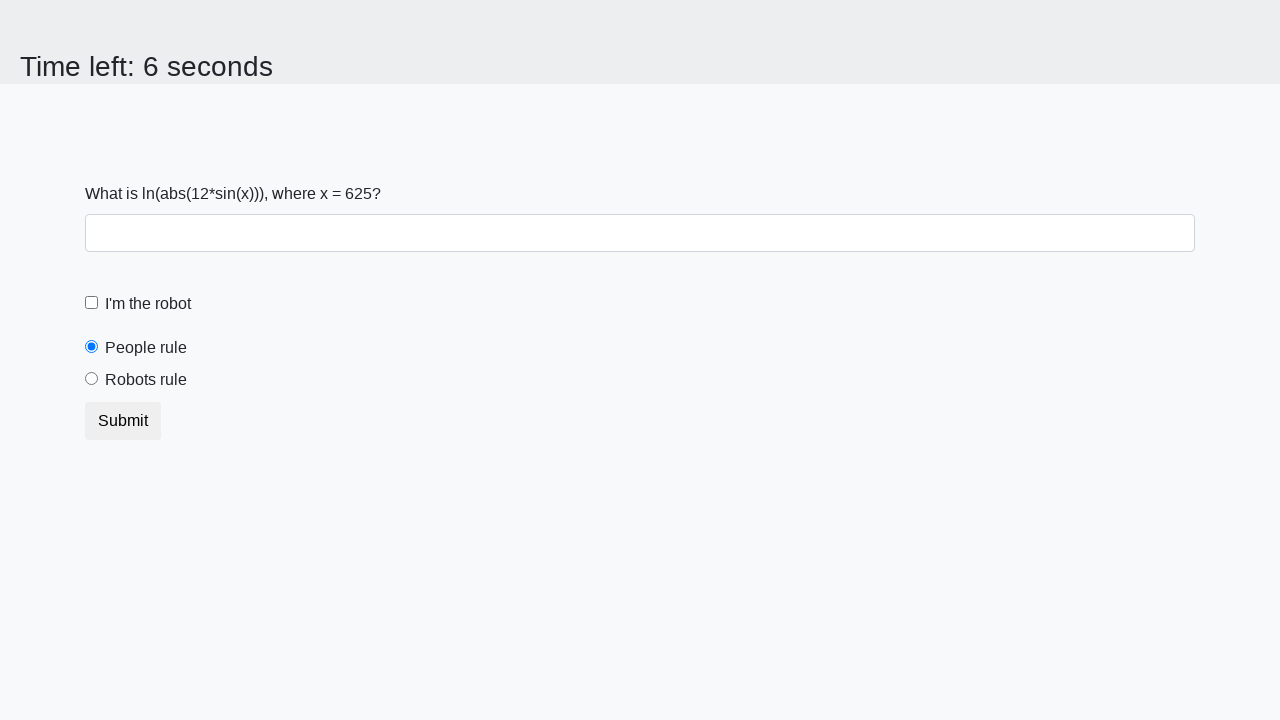

Read input value from page: 625
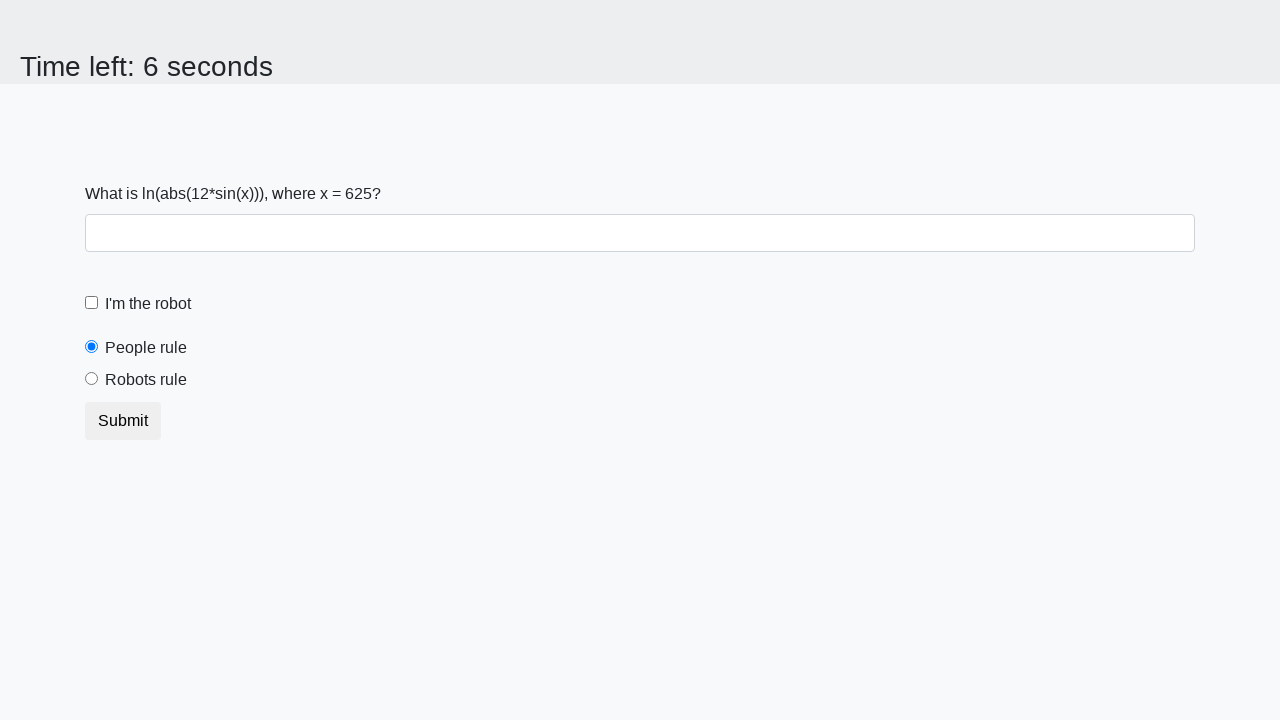

Calculated answer using math formula: 0.7477278208532483
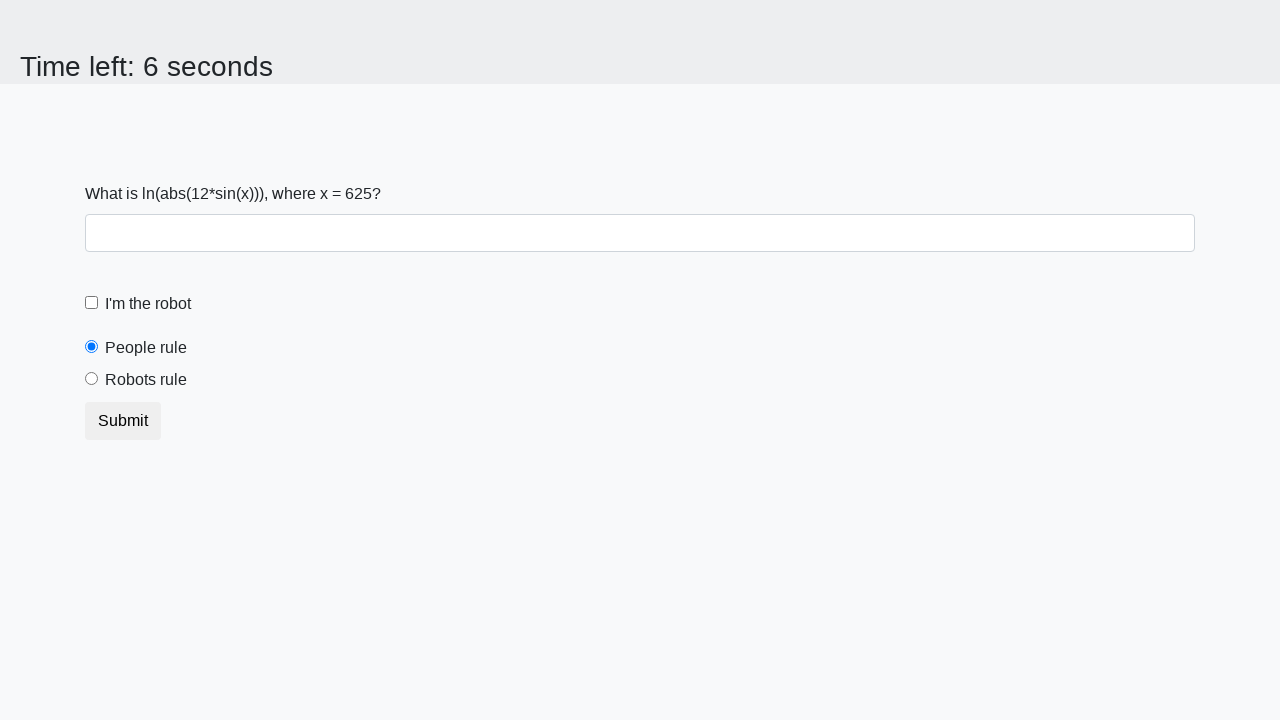

Filled answer field with calculated value on #answer
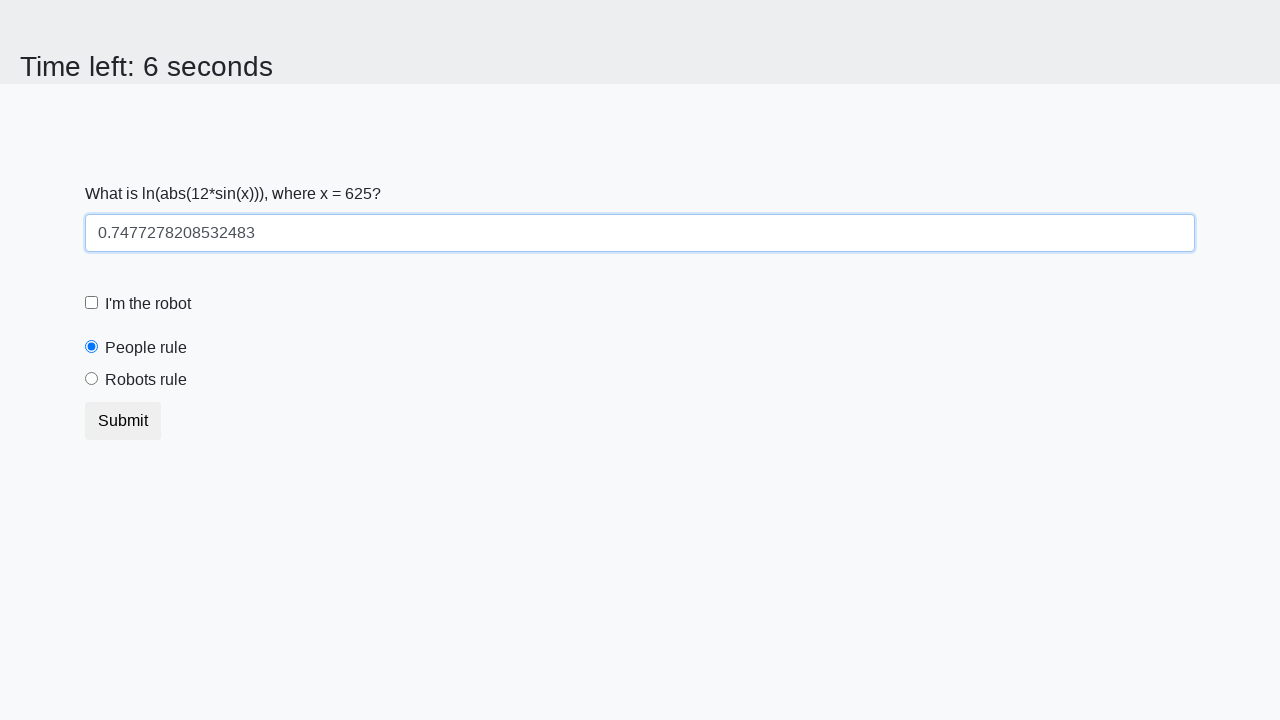

Checked the robot checkbox at (148, 304) on [for='robotCheckbox']
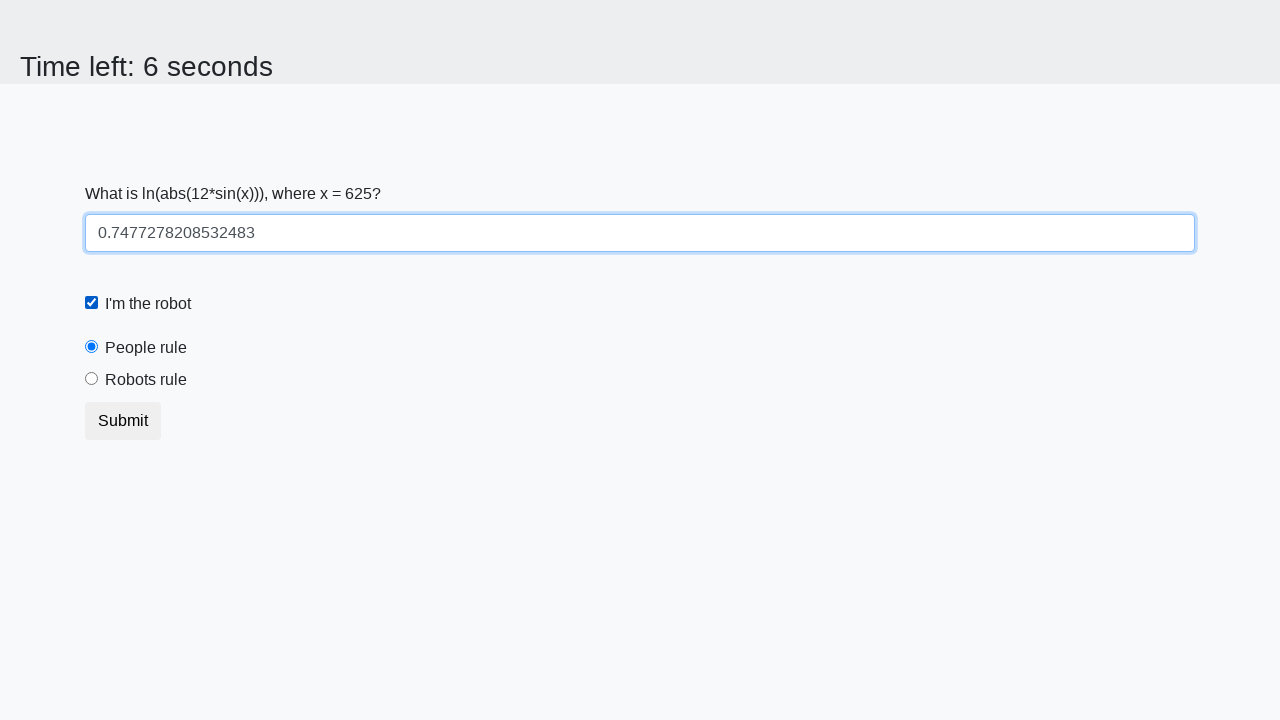

Selected the robots rule radio button at (146, 380) on [for='robotsRule']
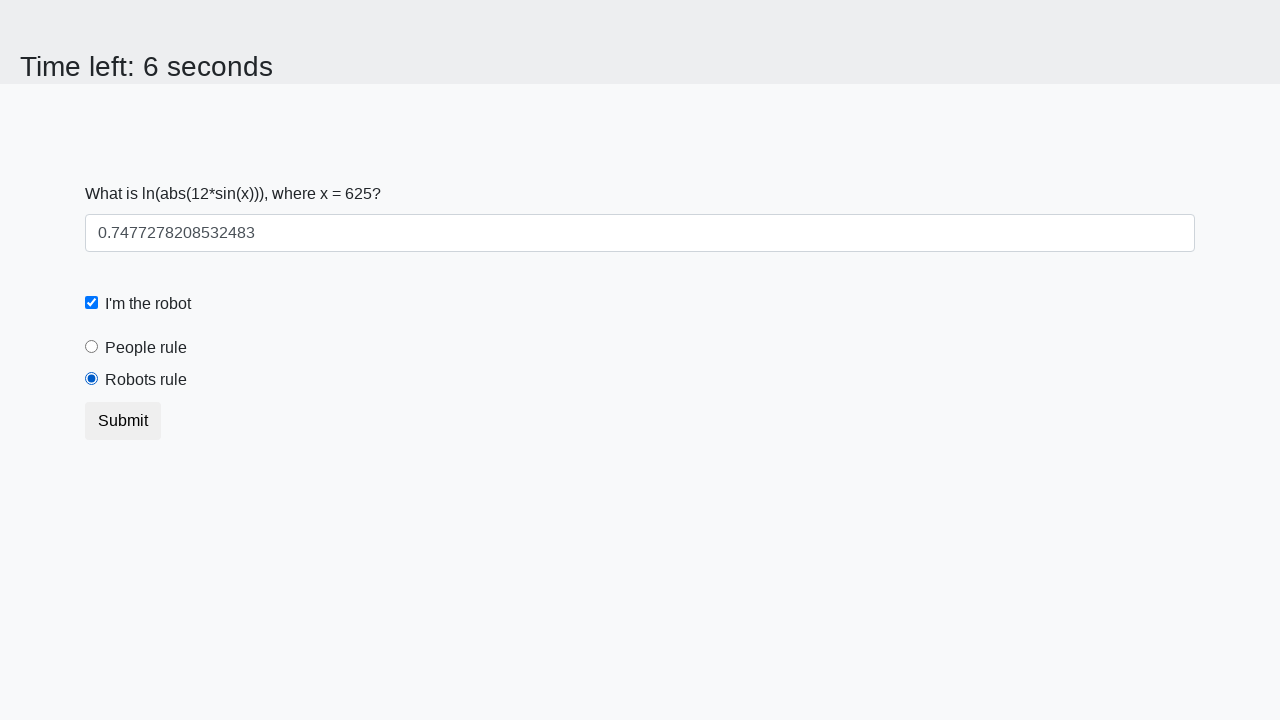

Clicked submit button to complete the quiz at (123, 421) on xpath=//button[text()='Submit']
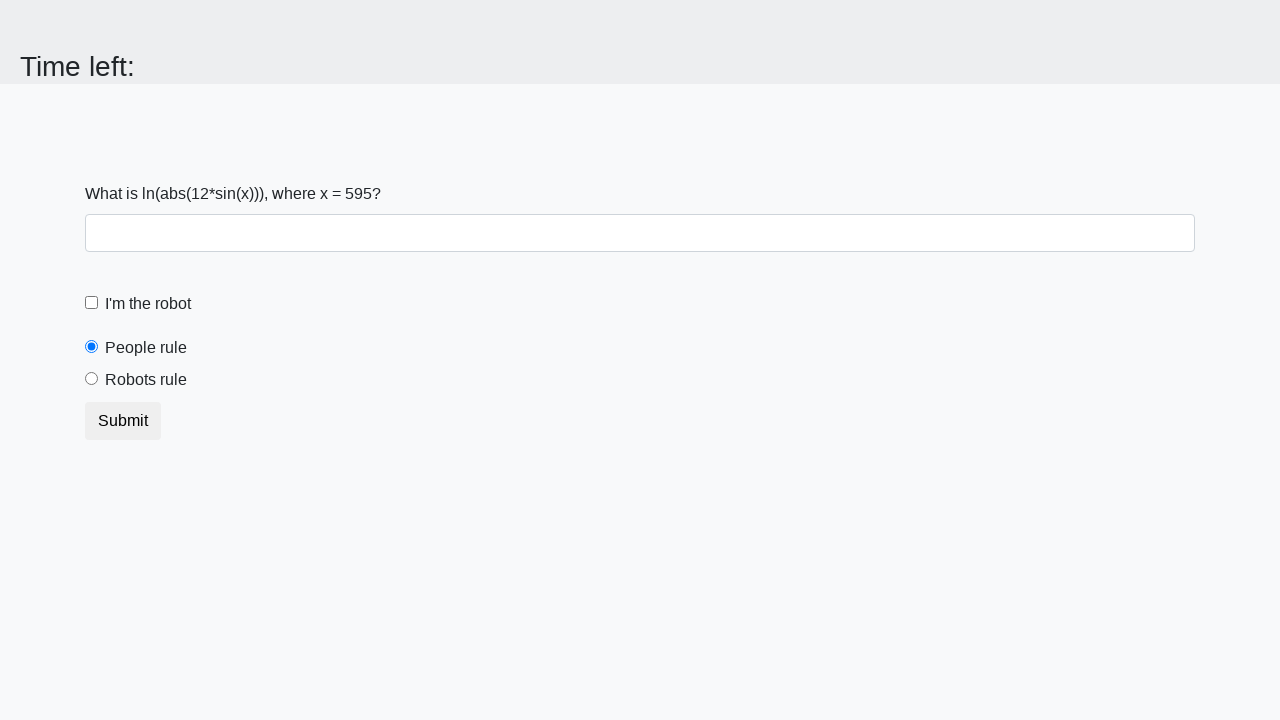

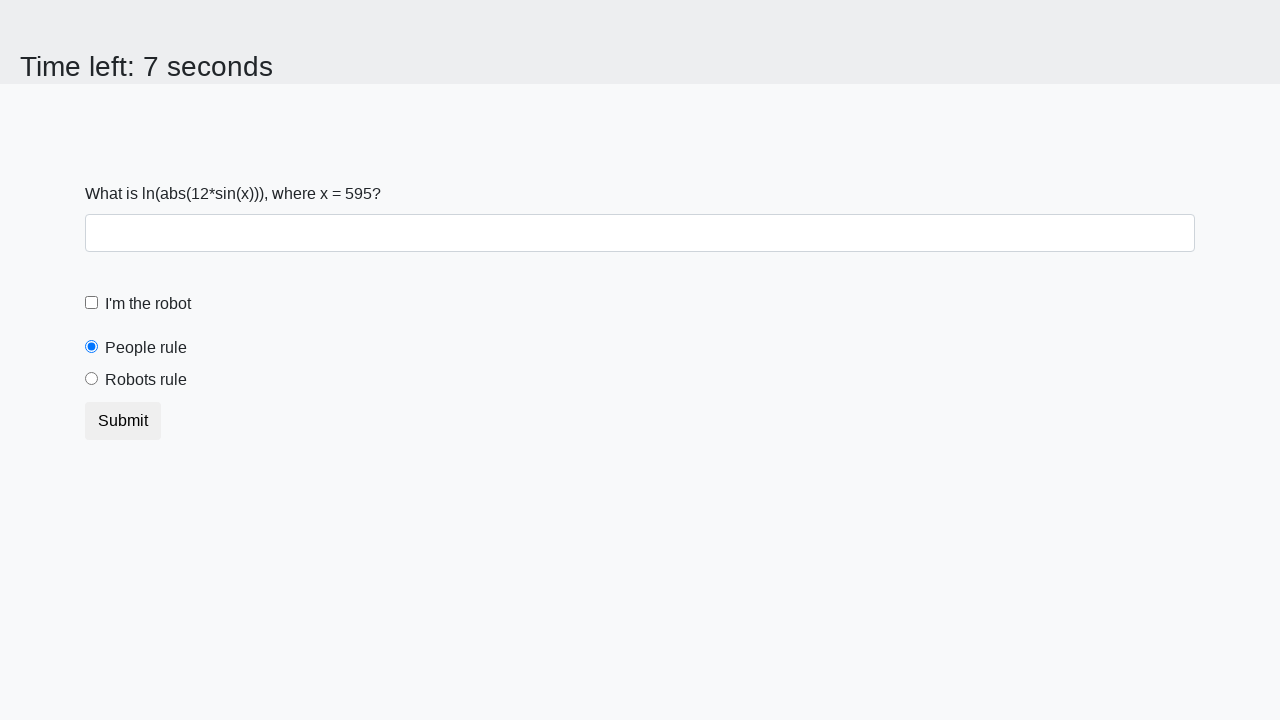